Tests handling of a JavaScript prompt alert by clicking a button to trigger it, entering text, and accepting the prompt

Starting URL: https://the-internet.herokuapp.com/javascript_alerts

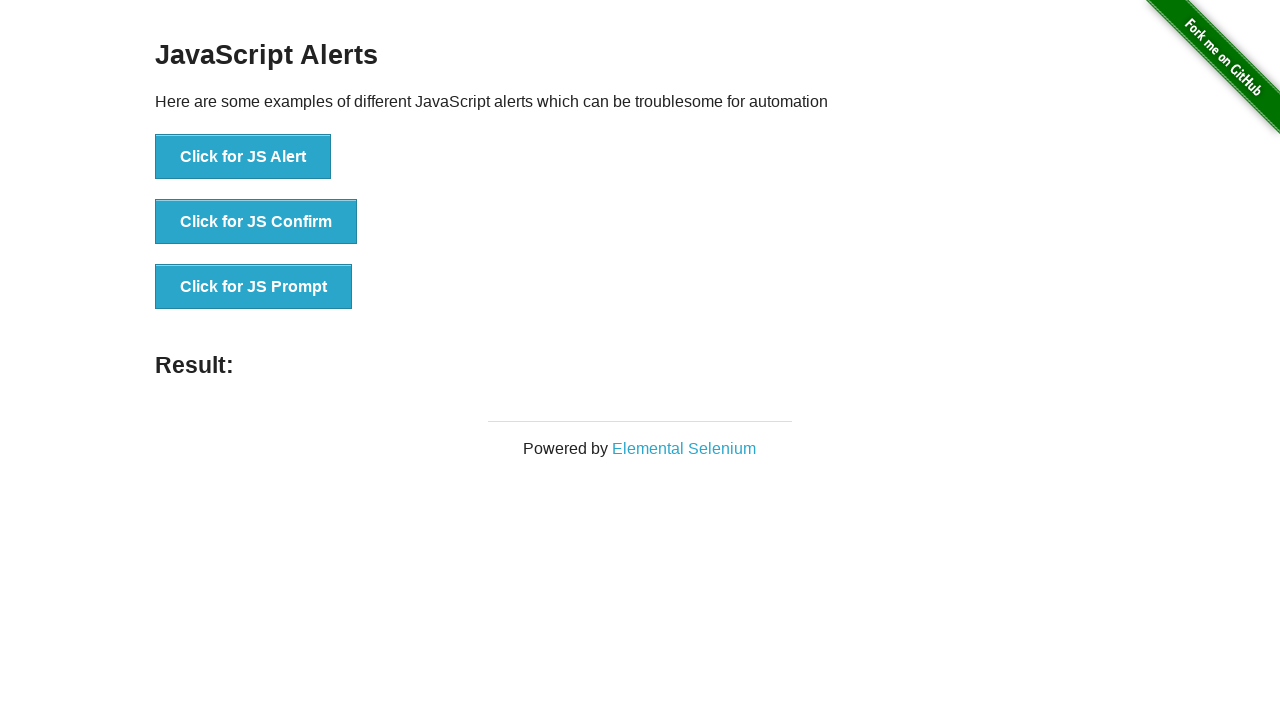

Registered dialog handler to accept prompt with text 'Welcome'
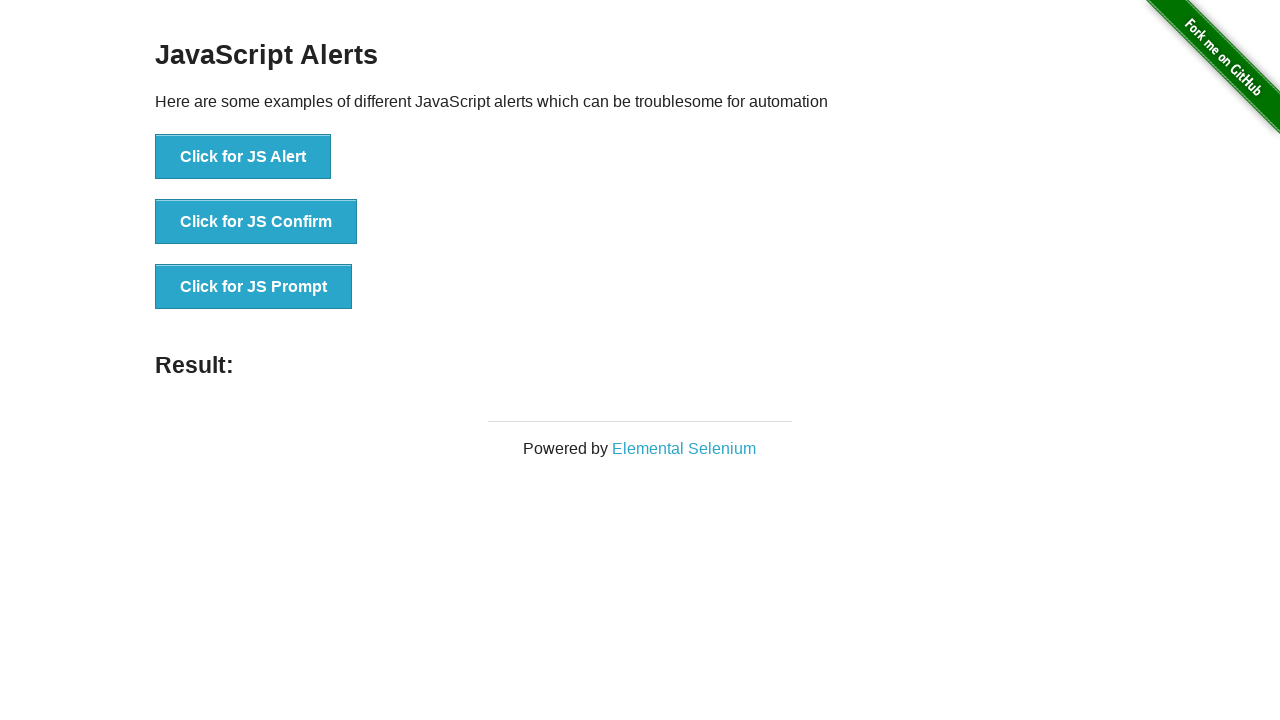

Clicked button to trigger JavaScript prompt alert at (254, 287) on xpath=//button[normalize-space()='Click for JS Prompt']
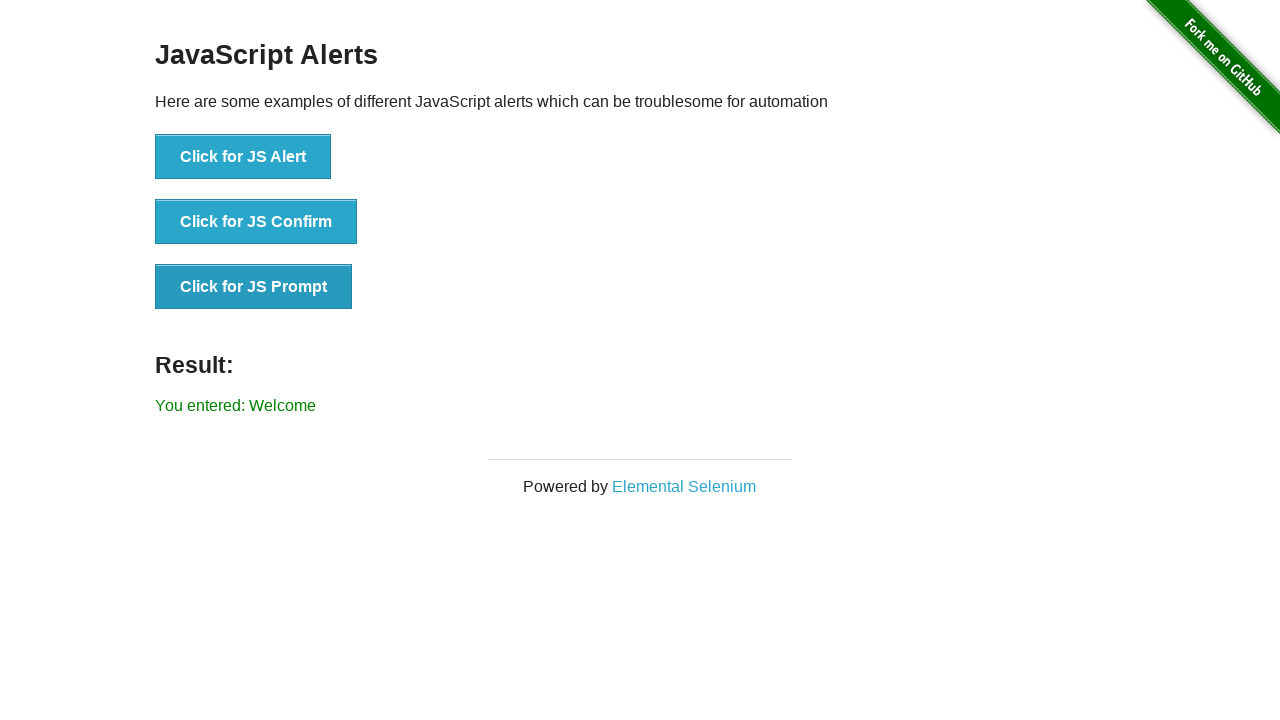

Prompt result element appeared after accepting dialog
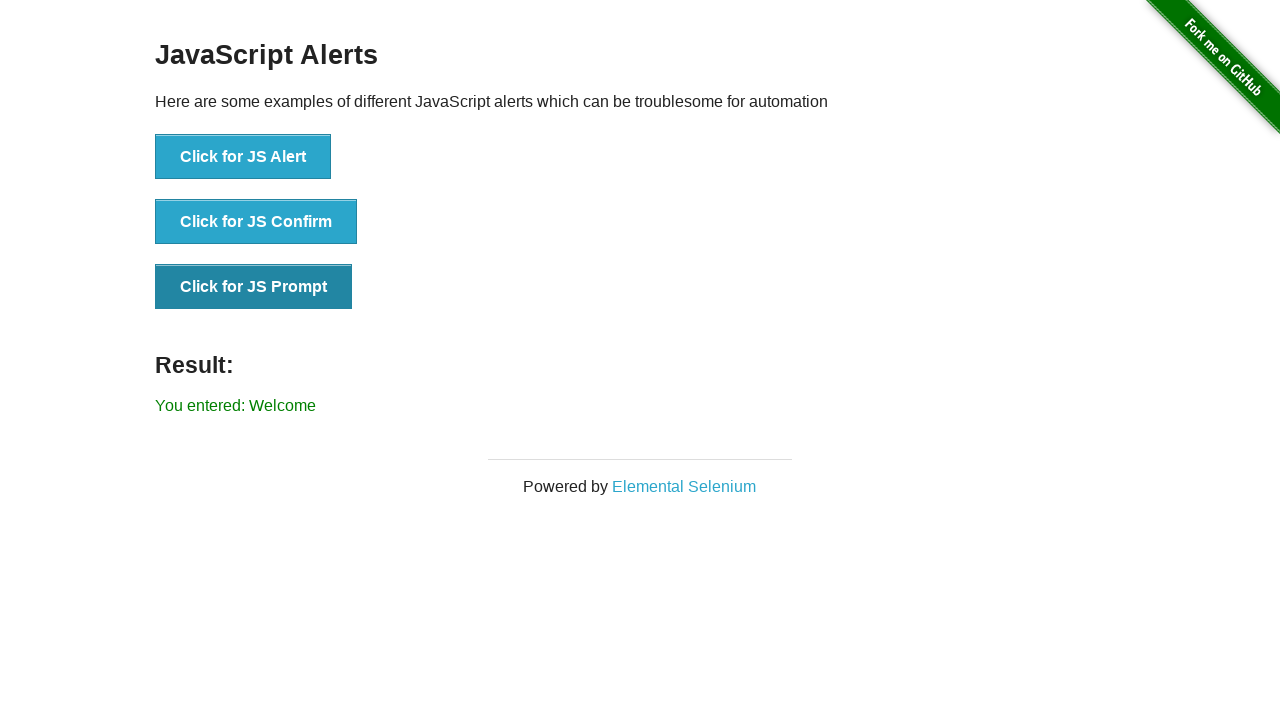

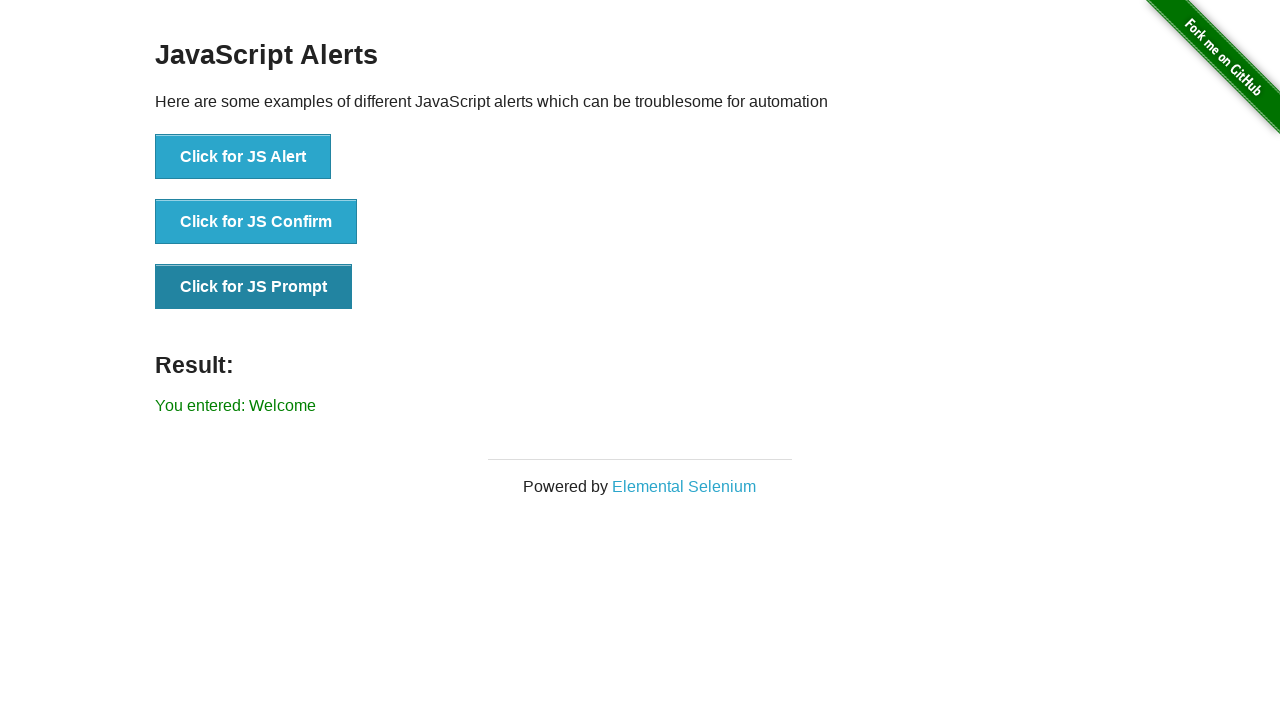